Tests invalid login by clicking submit with empty credentials and verifying error message appears

Starting URL: https://the-internet.herokuapp.com/

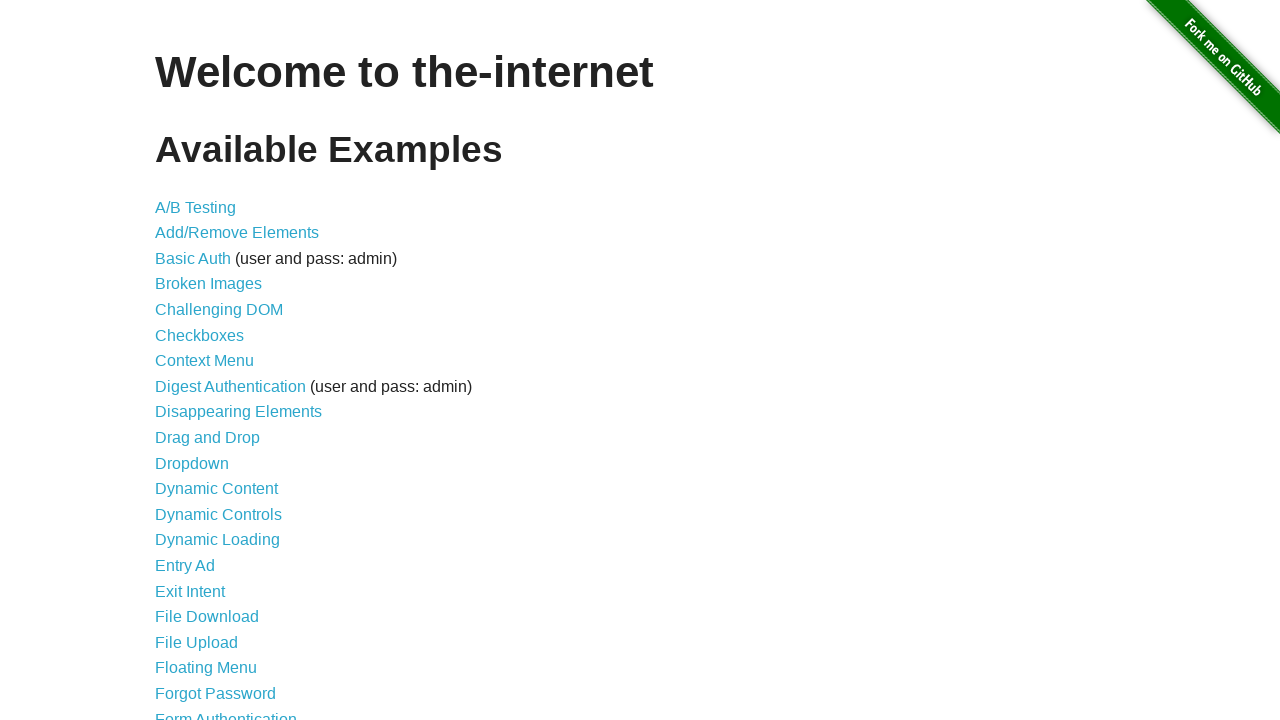

Clicked on Form Authentication link at (226, 712) on text=Form Authentication
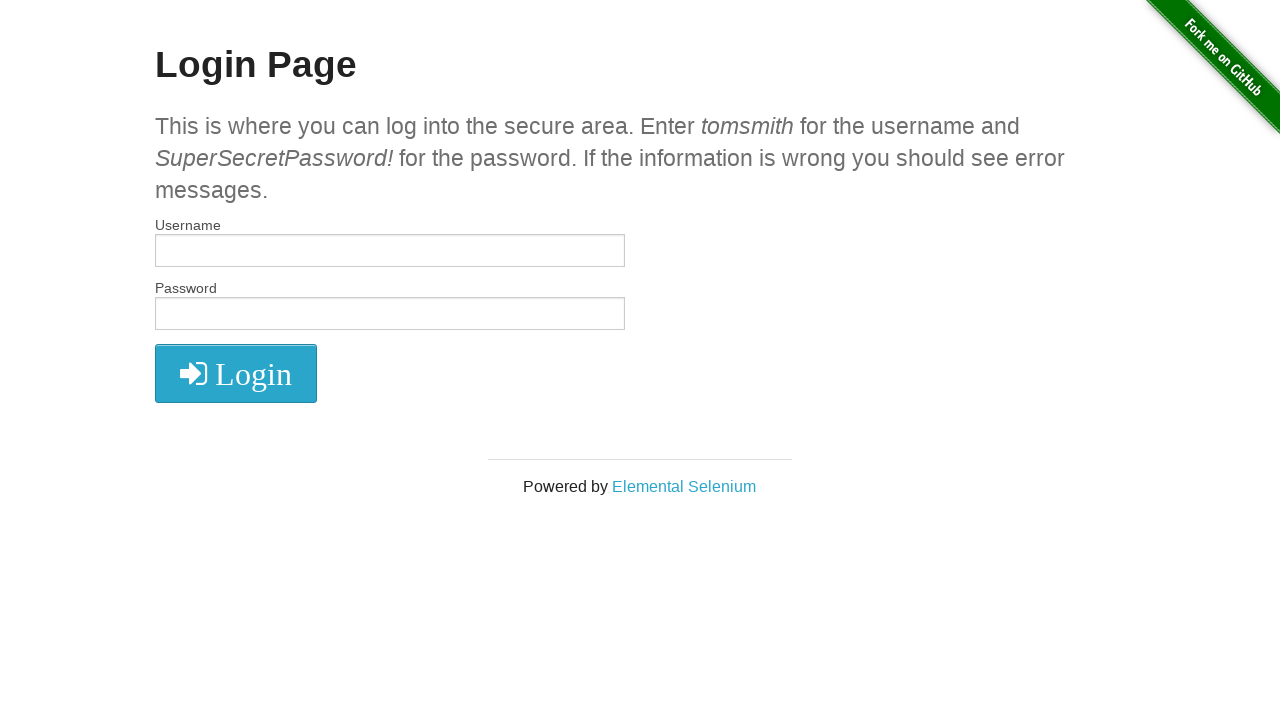

Clicked login button without entering credentials at (236, 373) on .radius
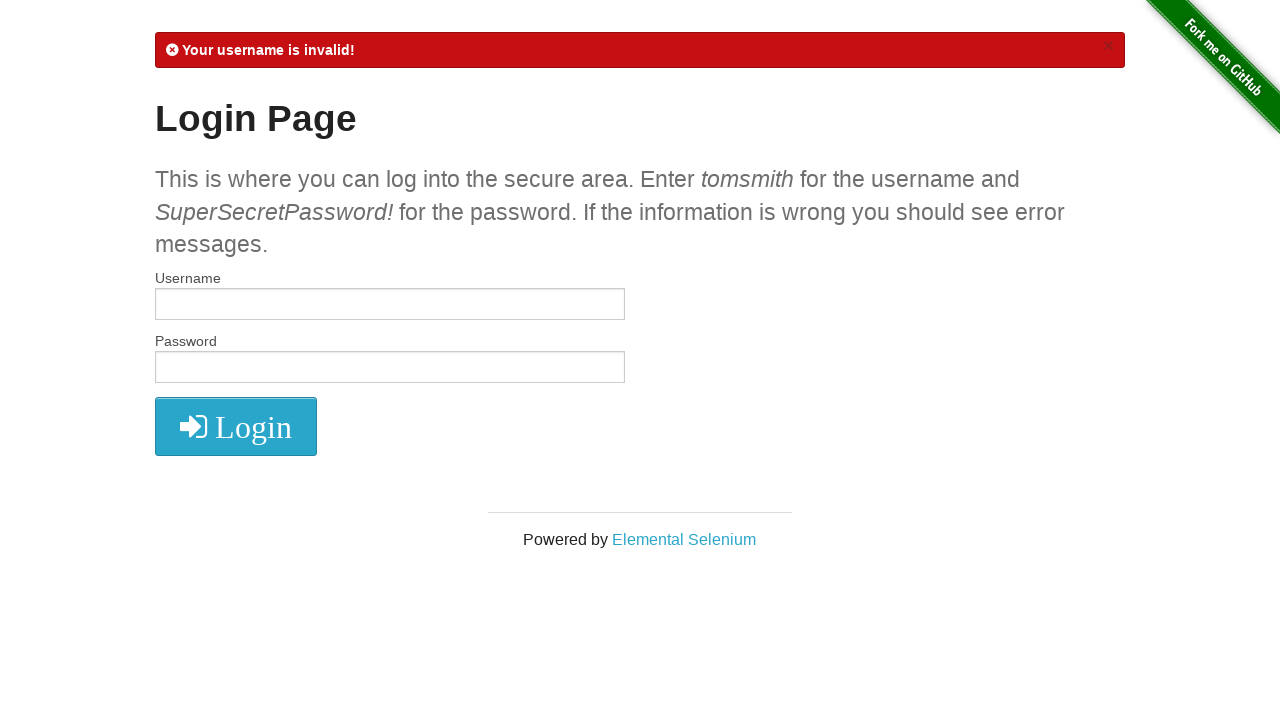

Error message appeared in flash notification
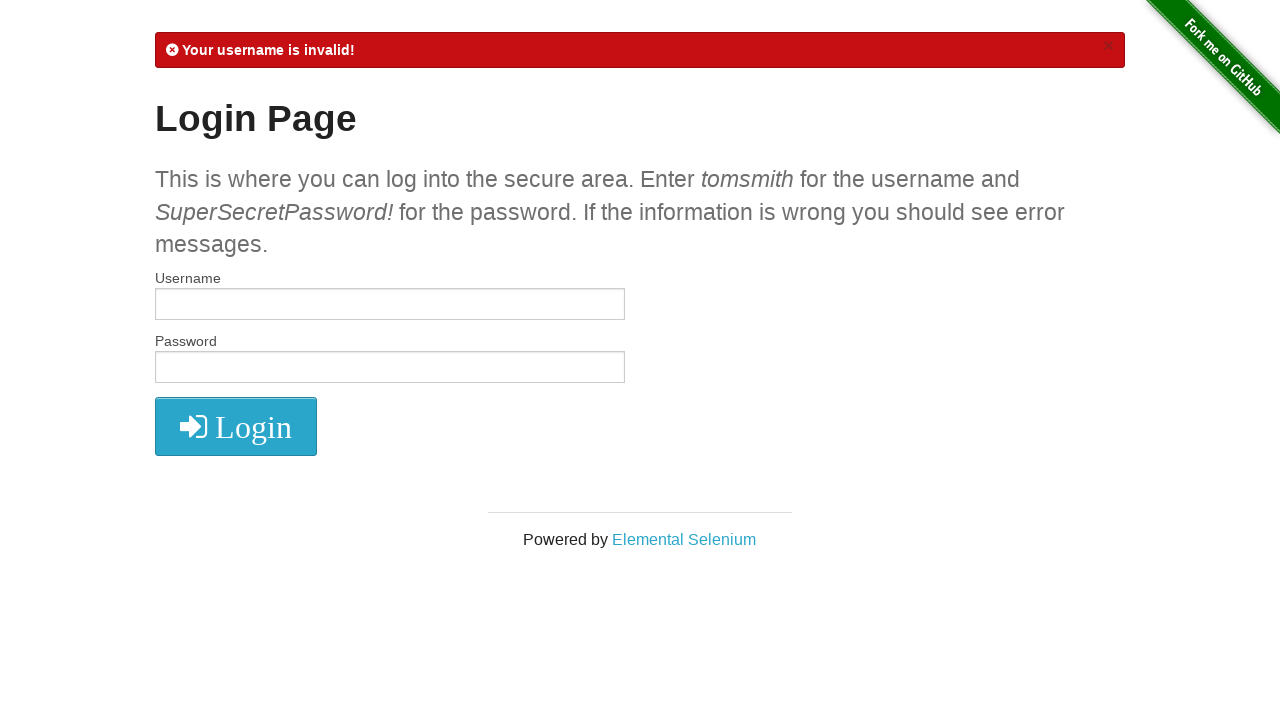

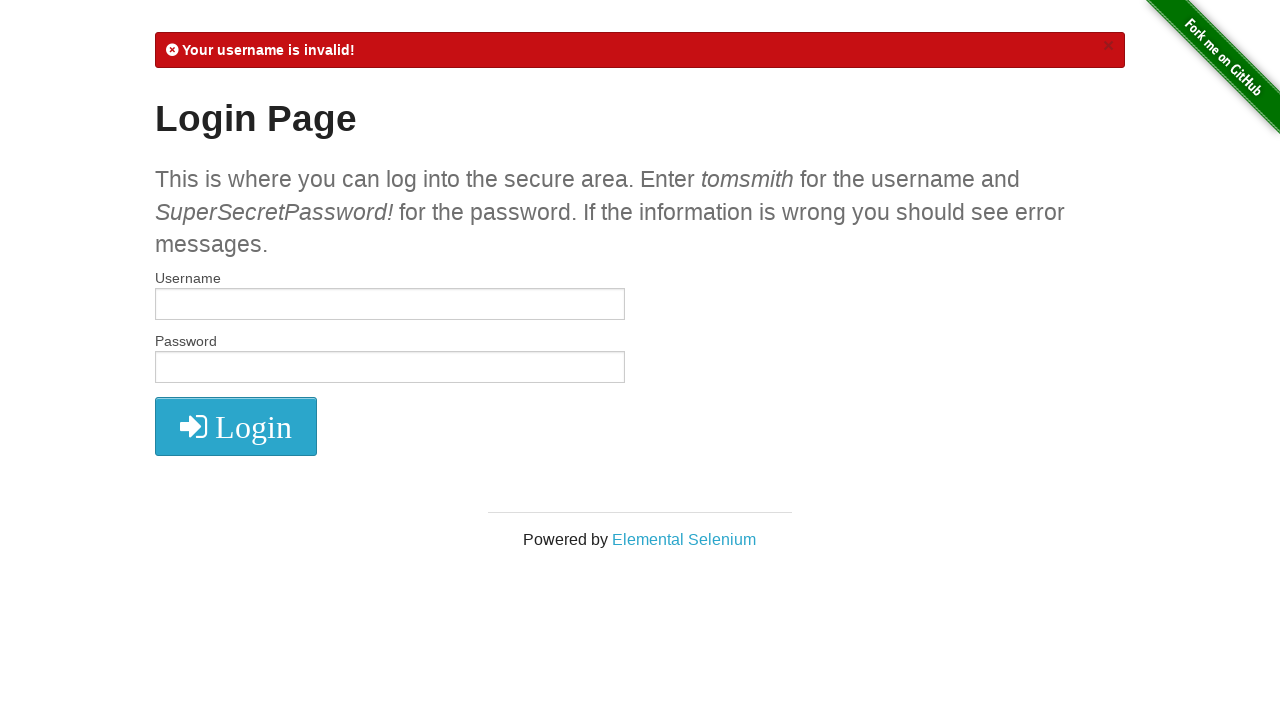